Tests tooltip functionality by hovering over a button and verifying that the tooltip appears with the correct aria-describedby attribute

Starting URL: https://demoqa.com/tool-tips

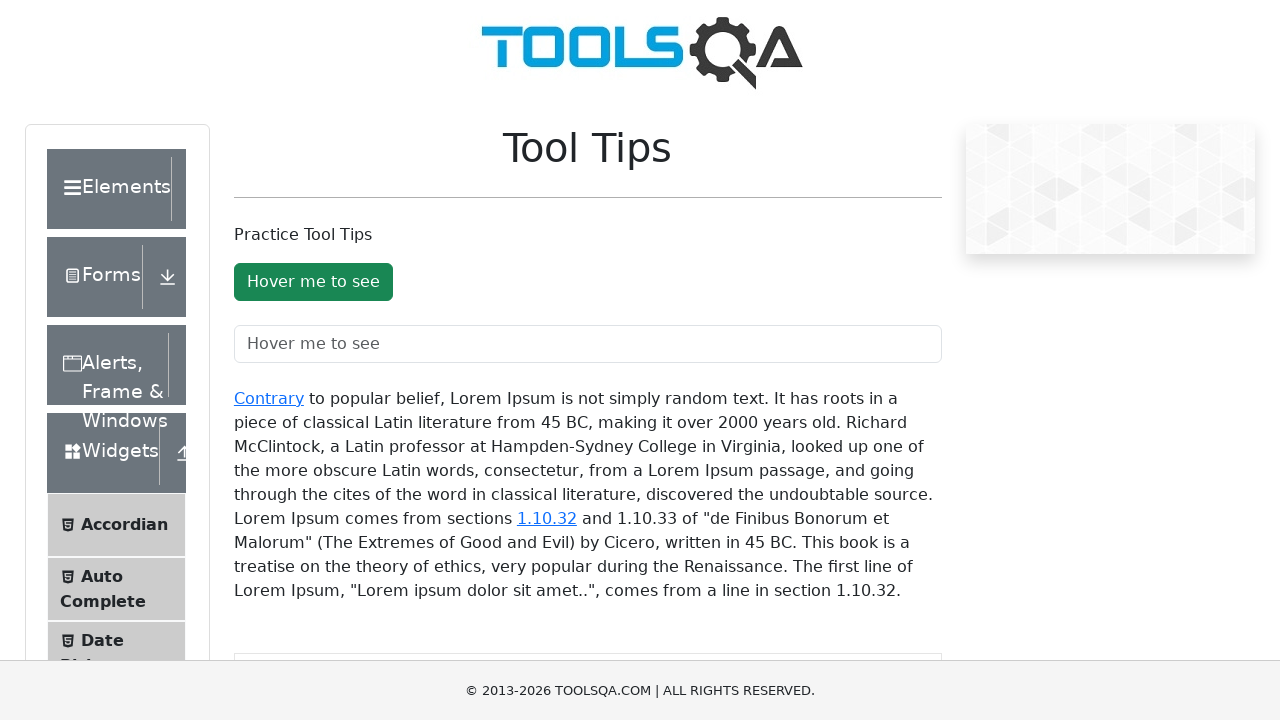

Waited for tooltip button to be visible
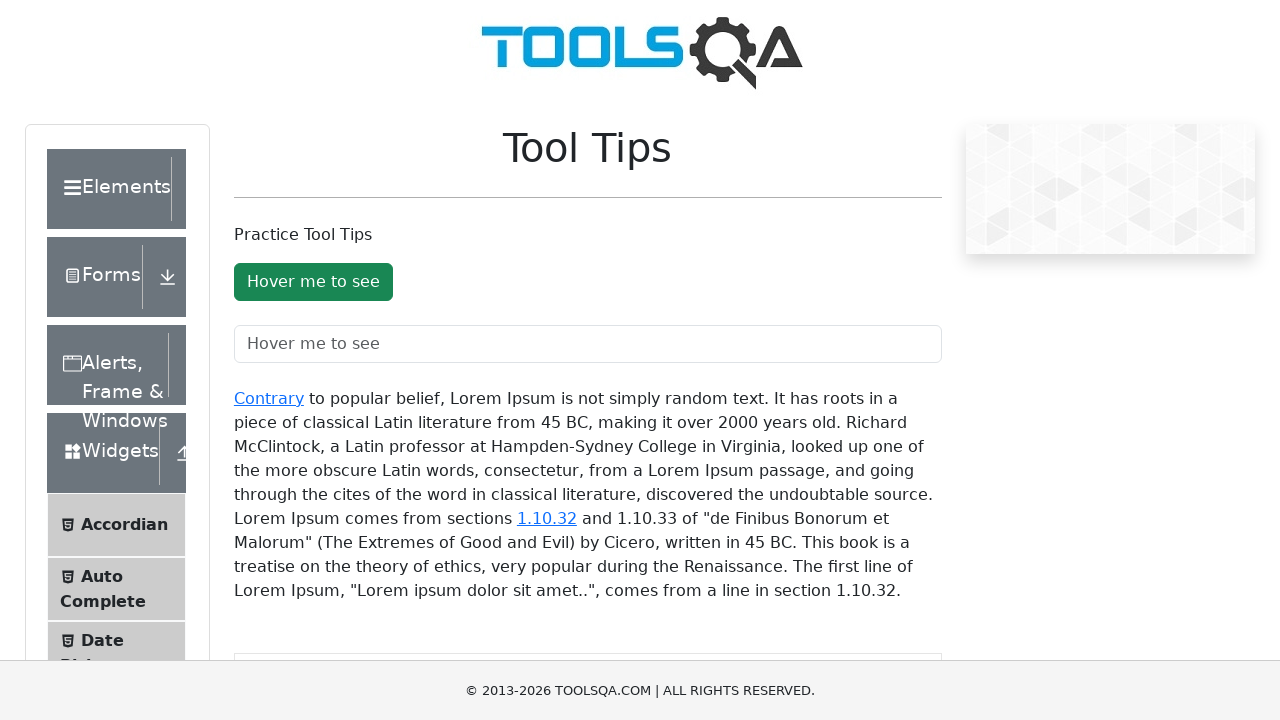

Hovered over the tooltip button to trigger tooltip at (313, 282) on #toolTipButton
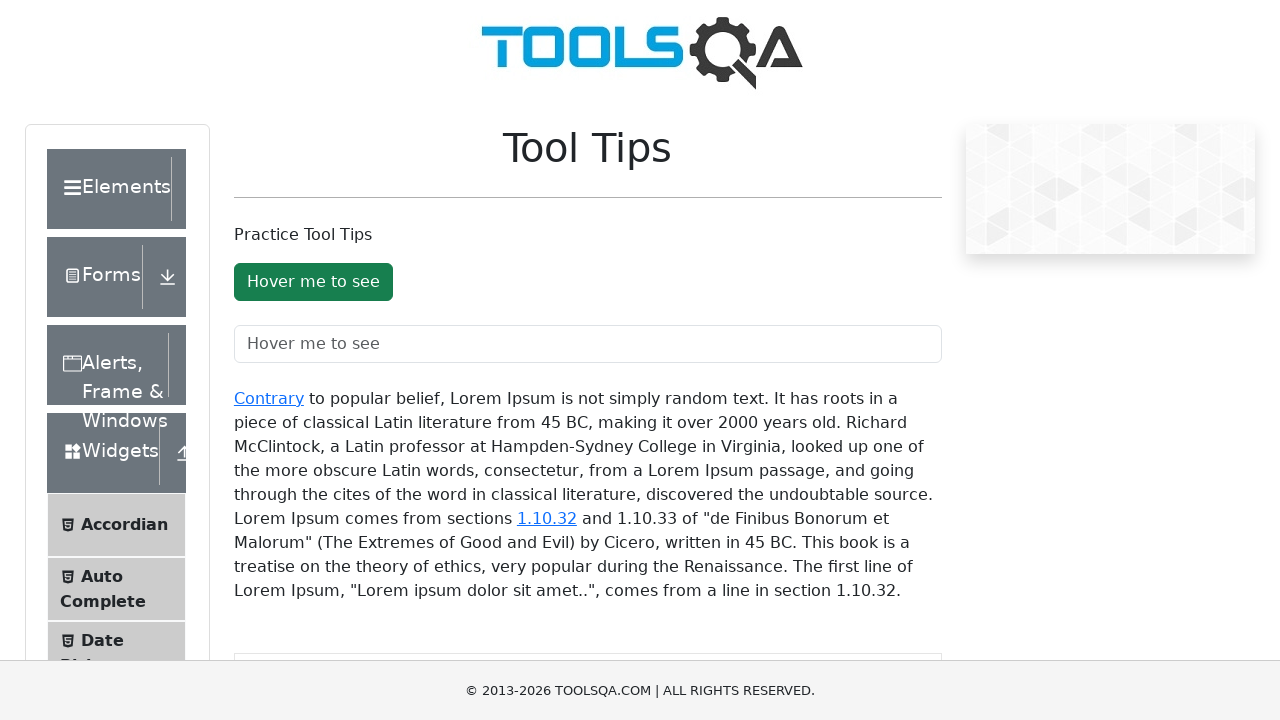

Waited 500ms for tooltip to appear
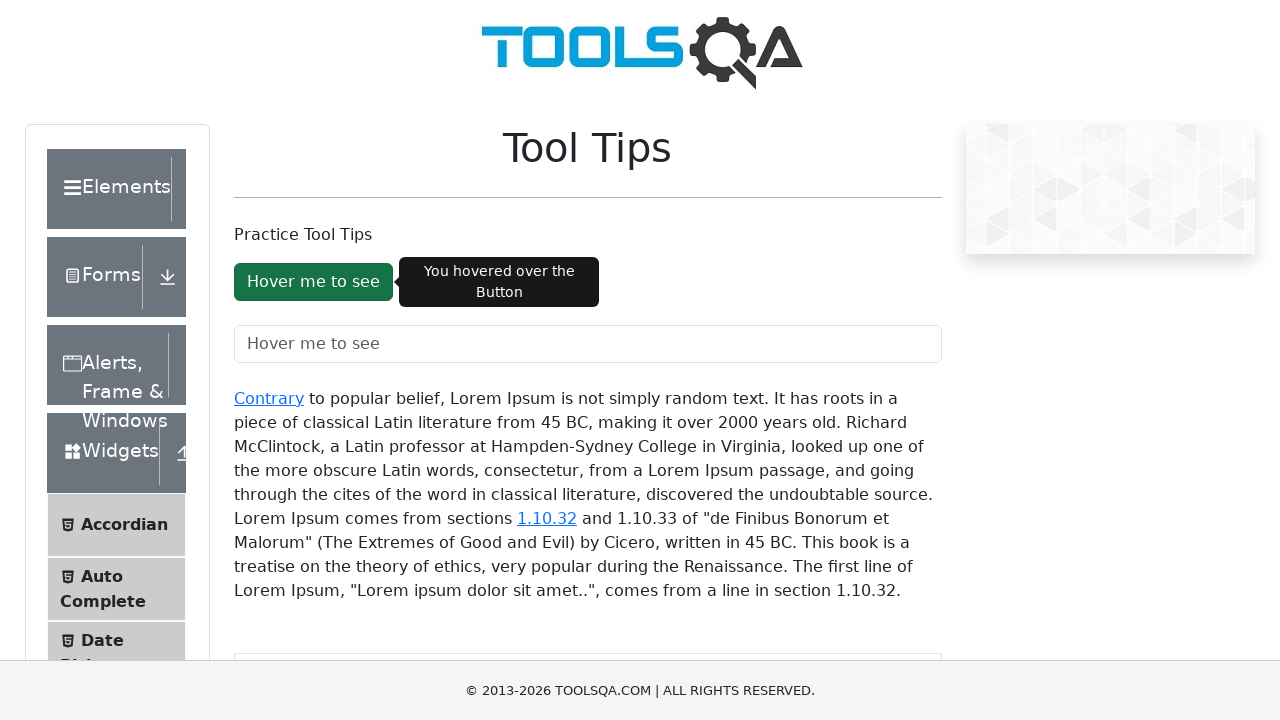

Located the tooltip button element
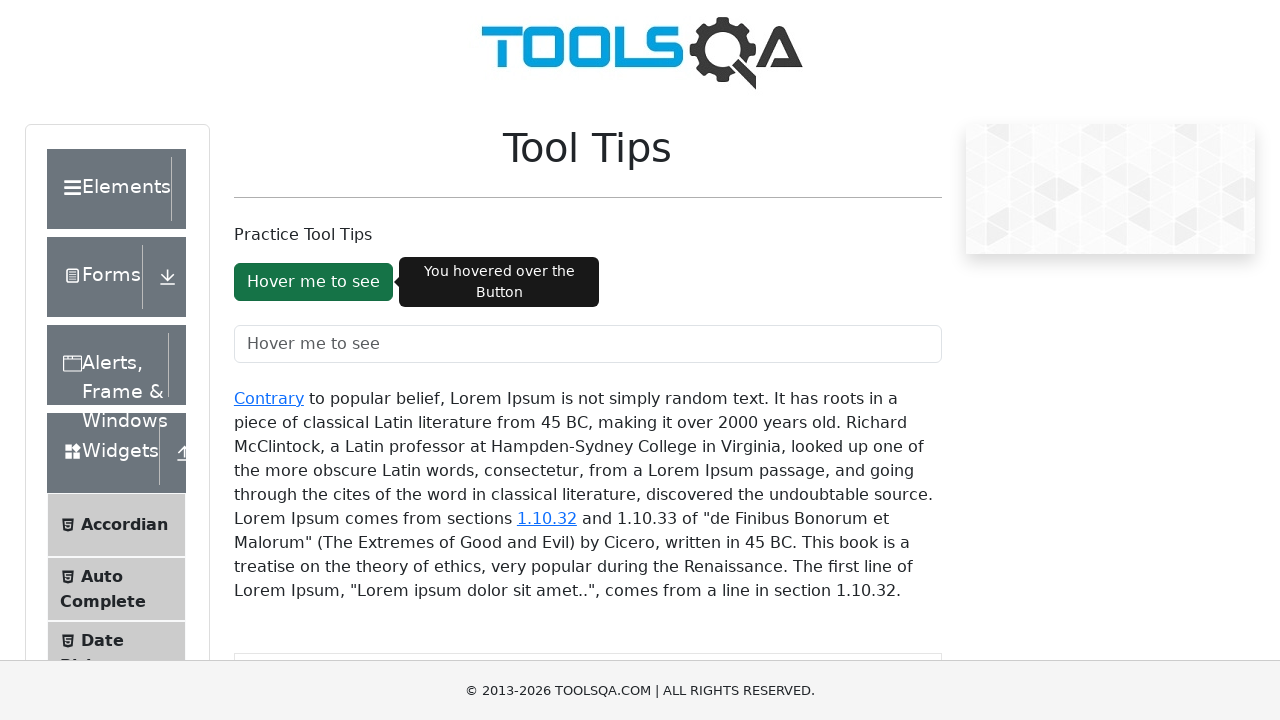

Retrieved aria-describedby attribute from button
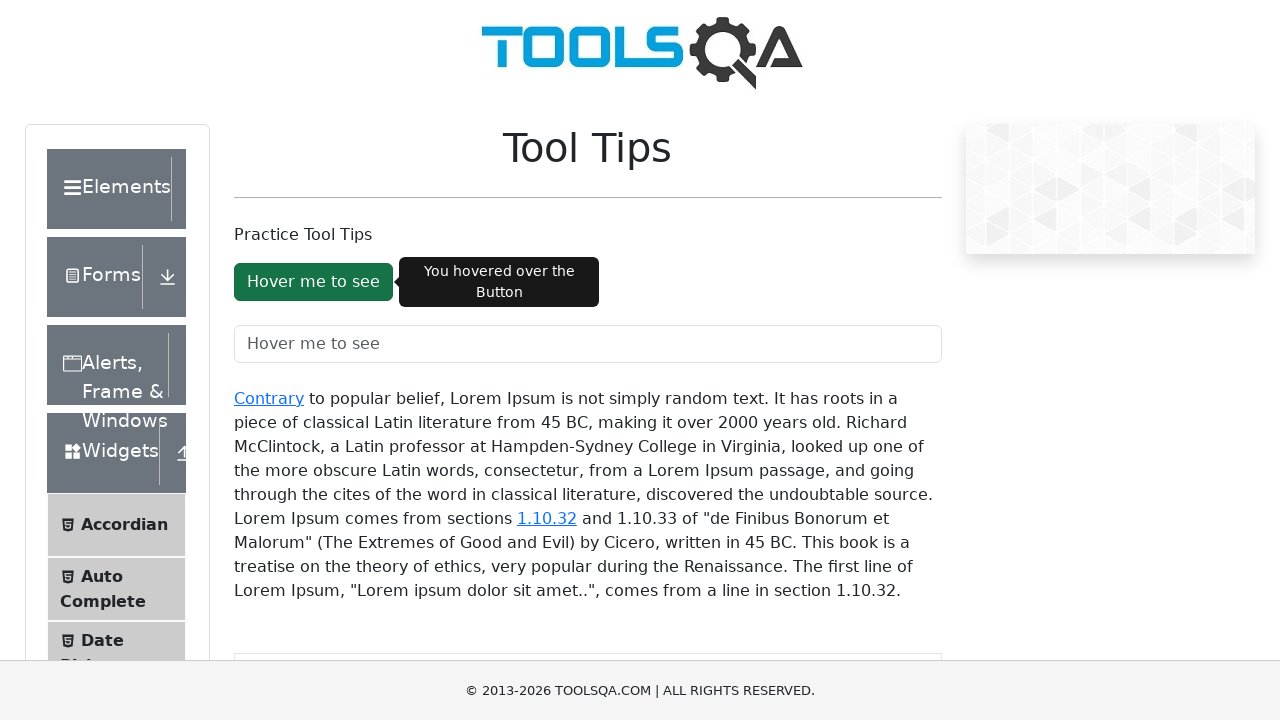

Verified tooltip appeared with correct aria-describedby attribute containing 'buttonToolTip'
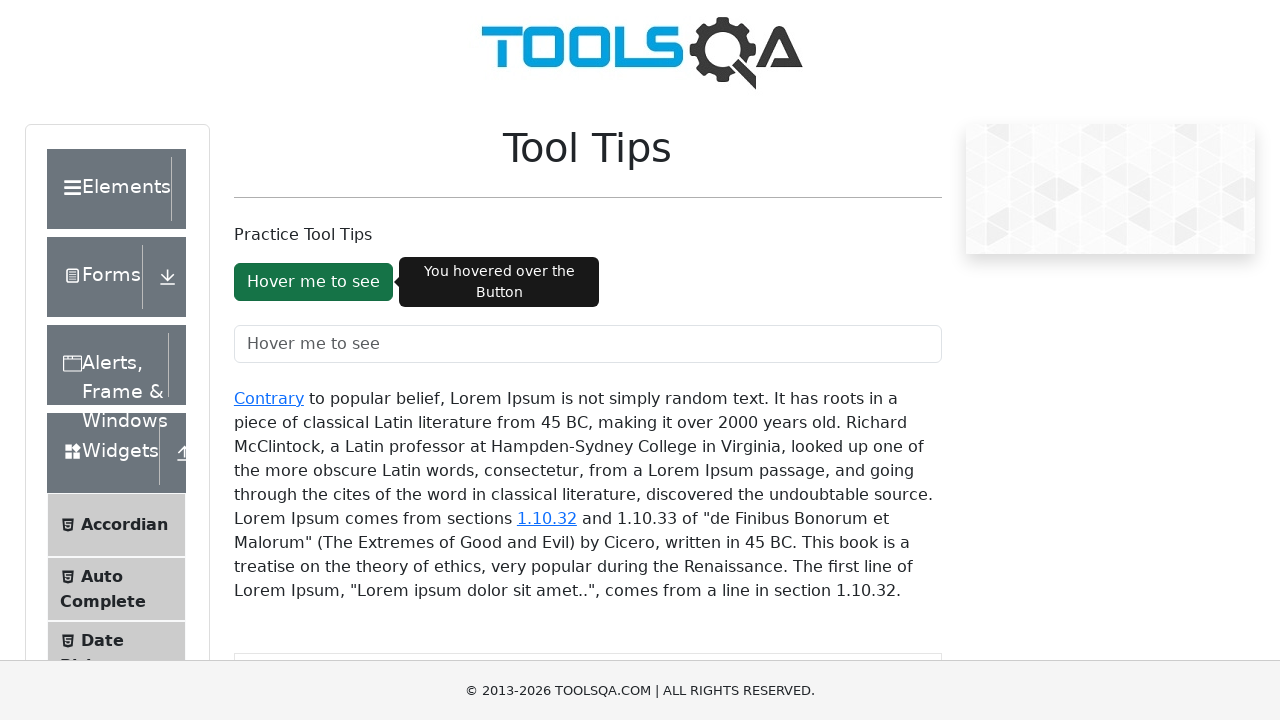

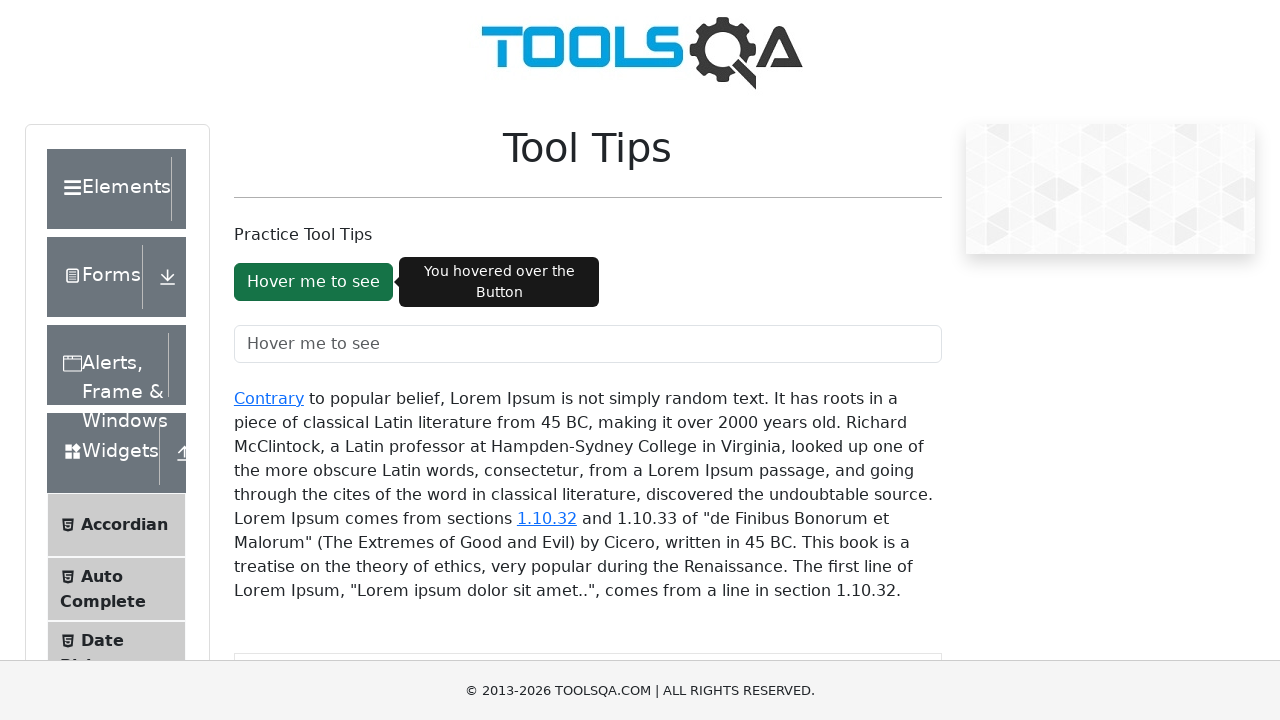